Tests that the JS Confirm dialog displays the expected text "I am a JS Confirm"

Starting URL: https://the-internet.herokuapp.com/

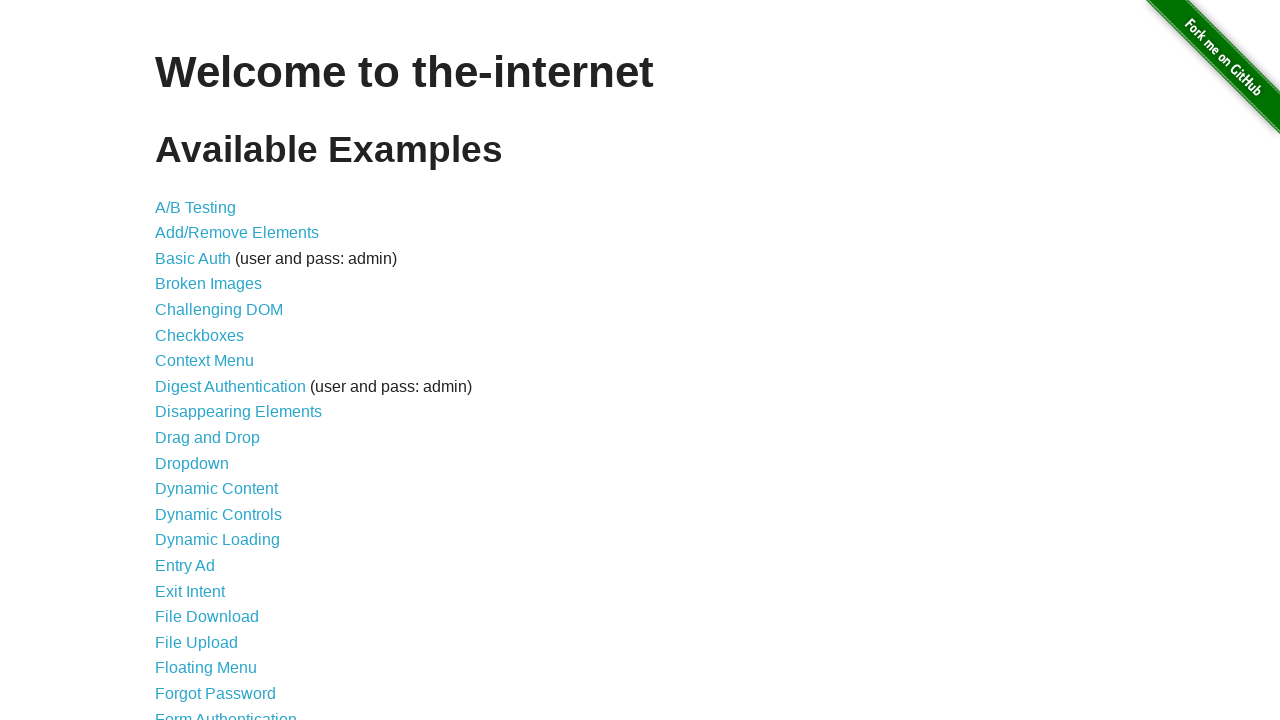

Set up dialog handler to accept dialogs
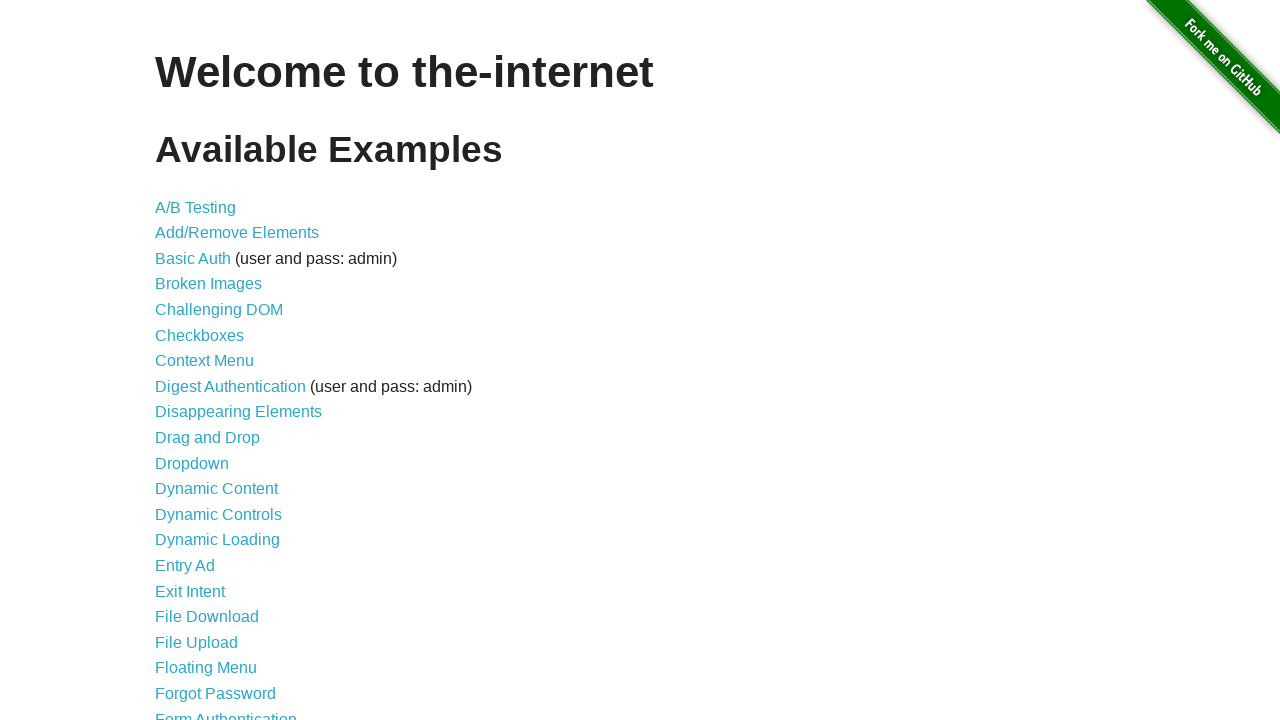

Clicked JavaScript Alerts link at (214, 361) on a[href='/javascript_alerts']
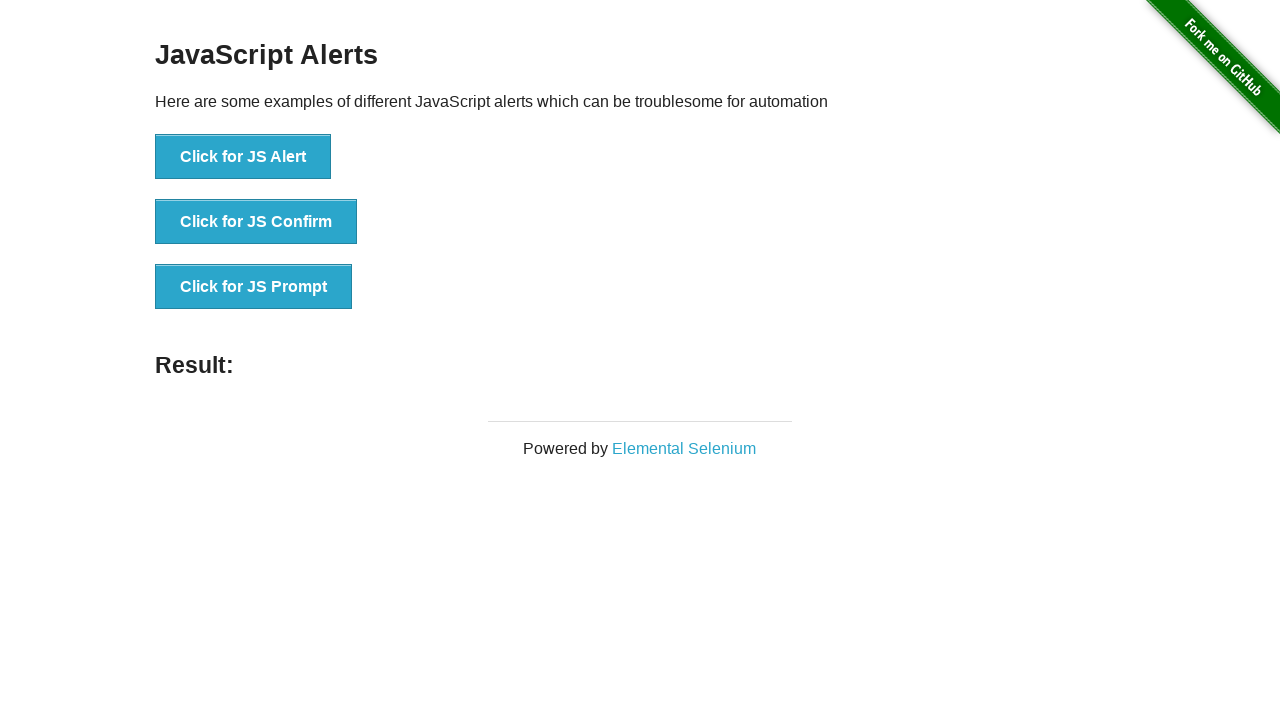

Clicked JS Confirm button to trigger dialog at (256, 222) on button[onclick='jsConfirm()']
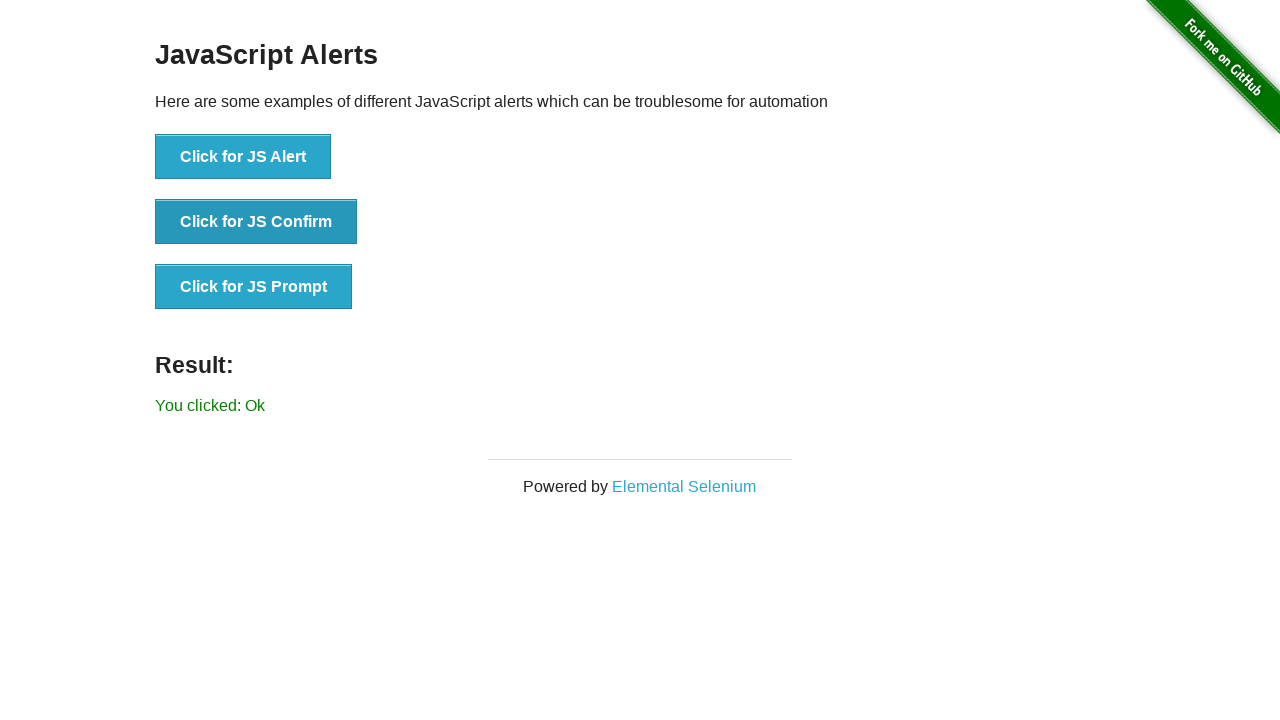

Result element loaded after confirming dialog
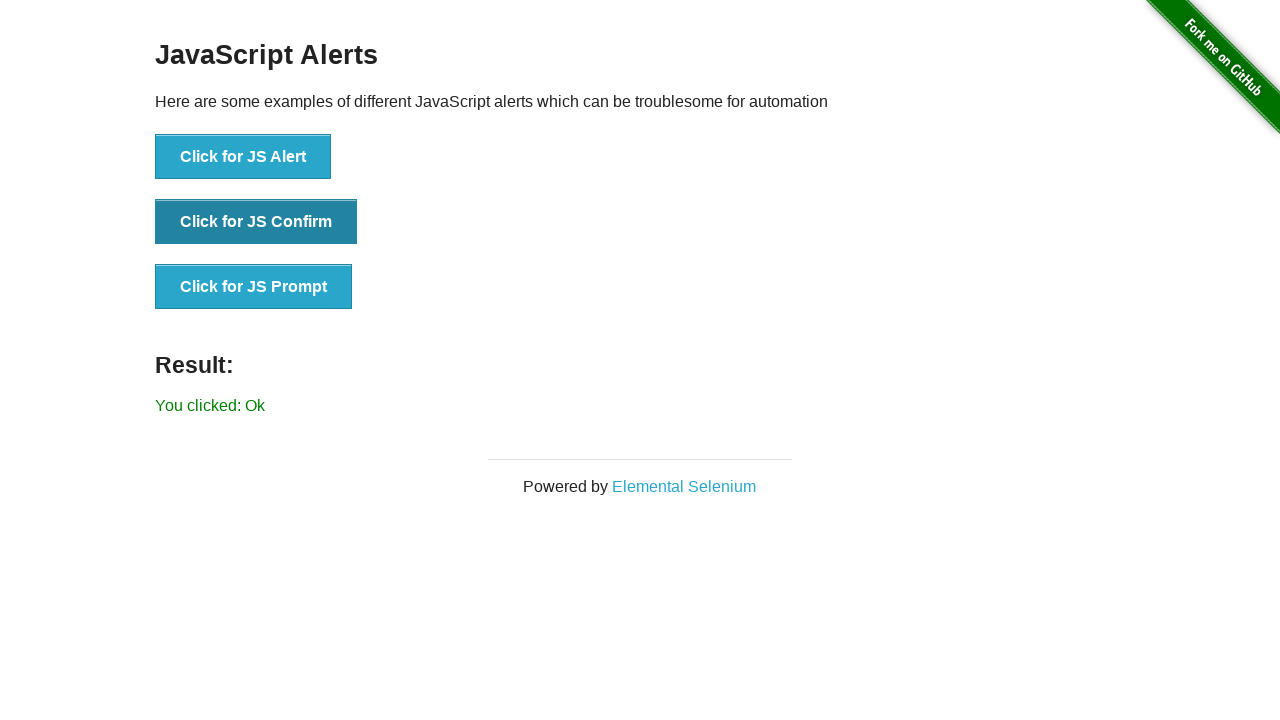

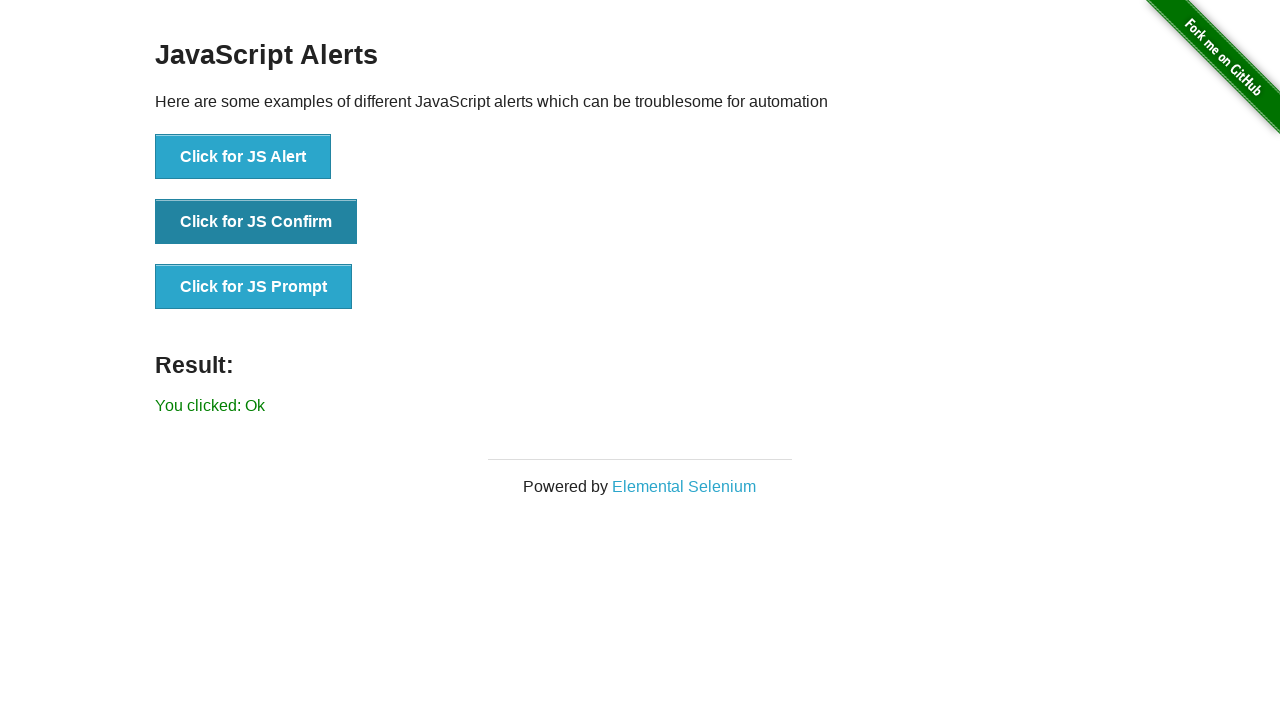